Tests jQuery UI controlgroup component by selecting car rental options including car type, transmission, insurance, and booking

Starting URL: http://jqueryui.com/controlgroup/

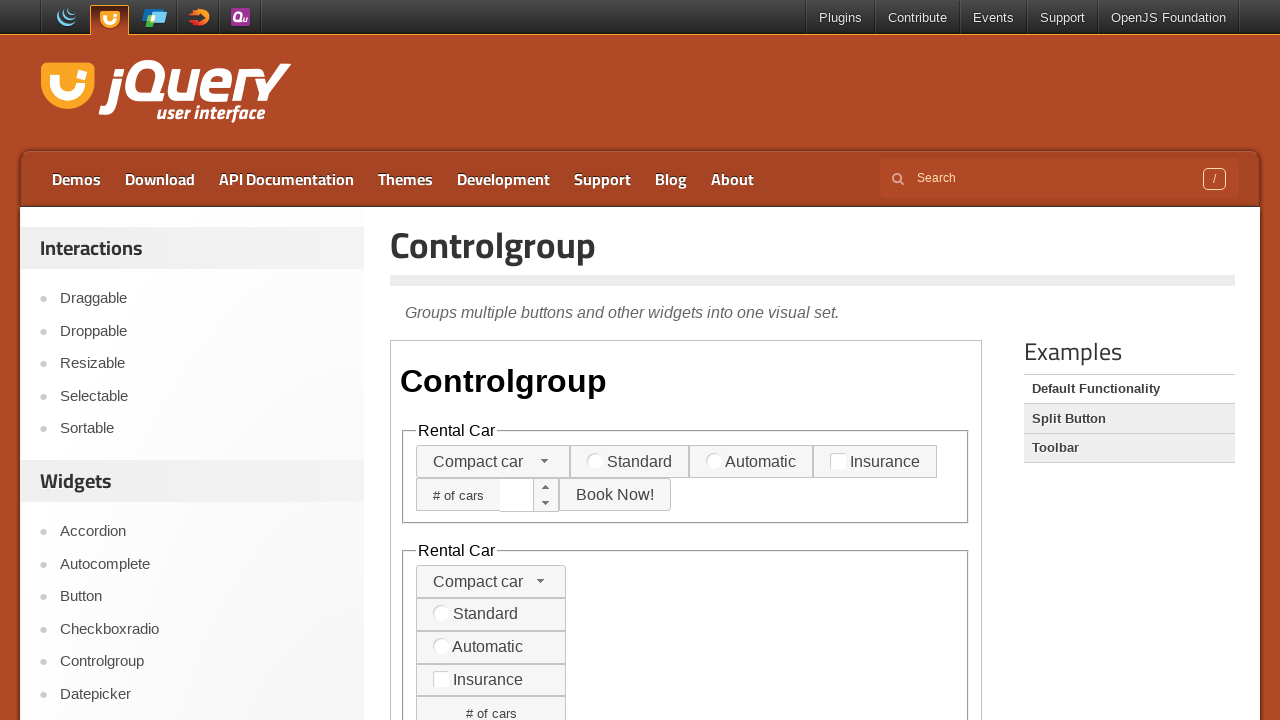

Waited for jQuery UI controlgroup demo page to load
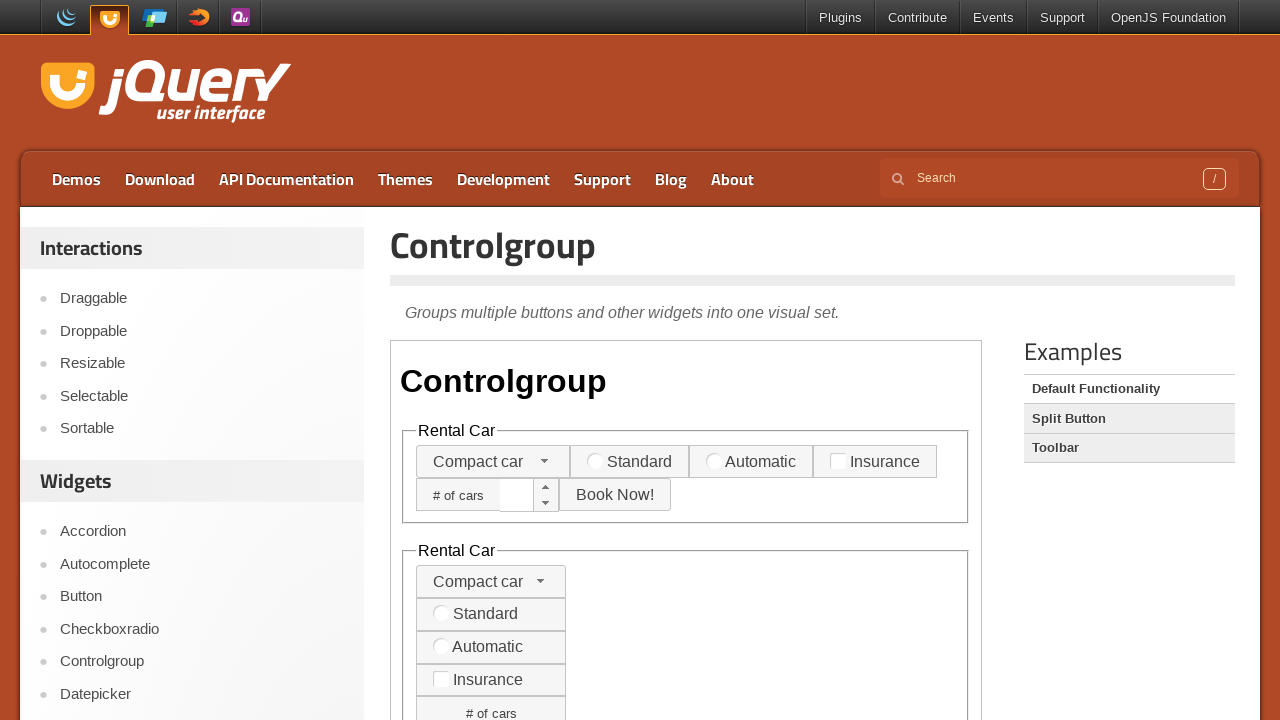

Located and switched to demo iframe
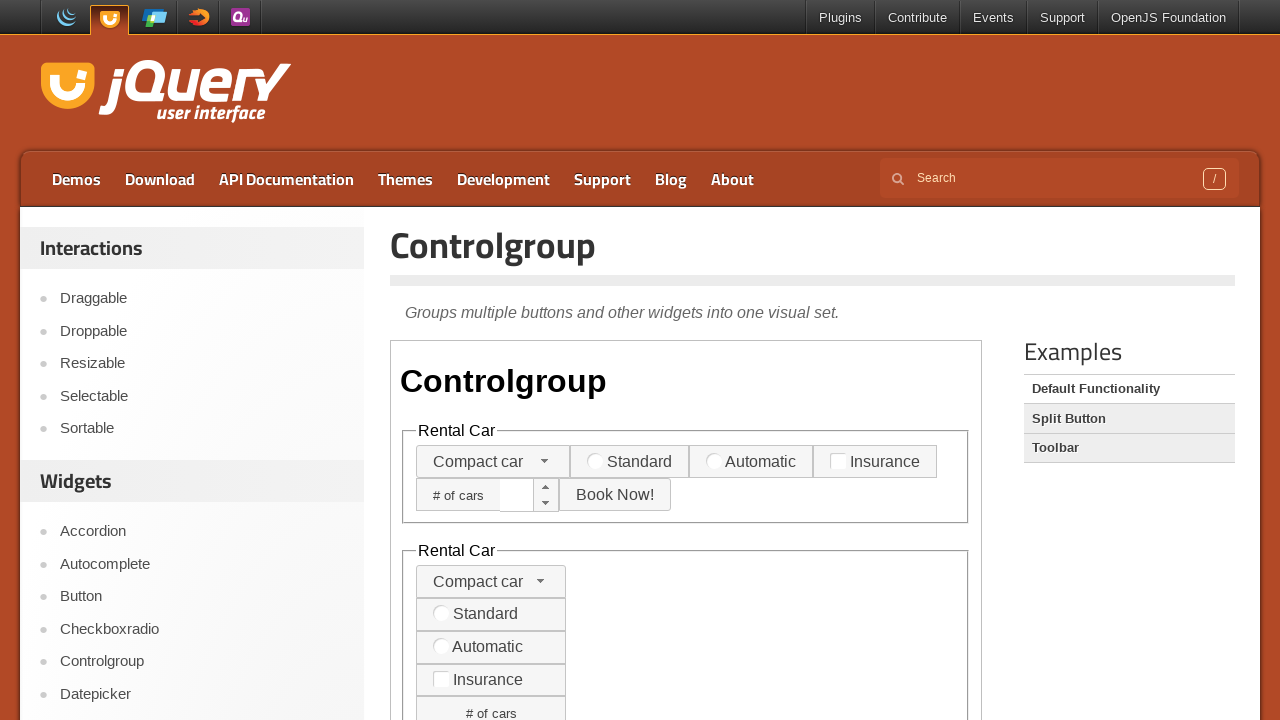

Clicked car type dropdown button at (491, 582) on .demo-frame >> internal:control=enter-frame >> xpath=//*[@id='ui-id-8-button']
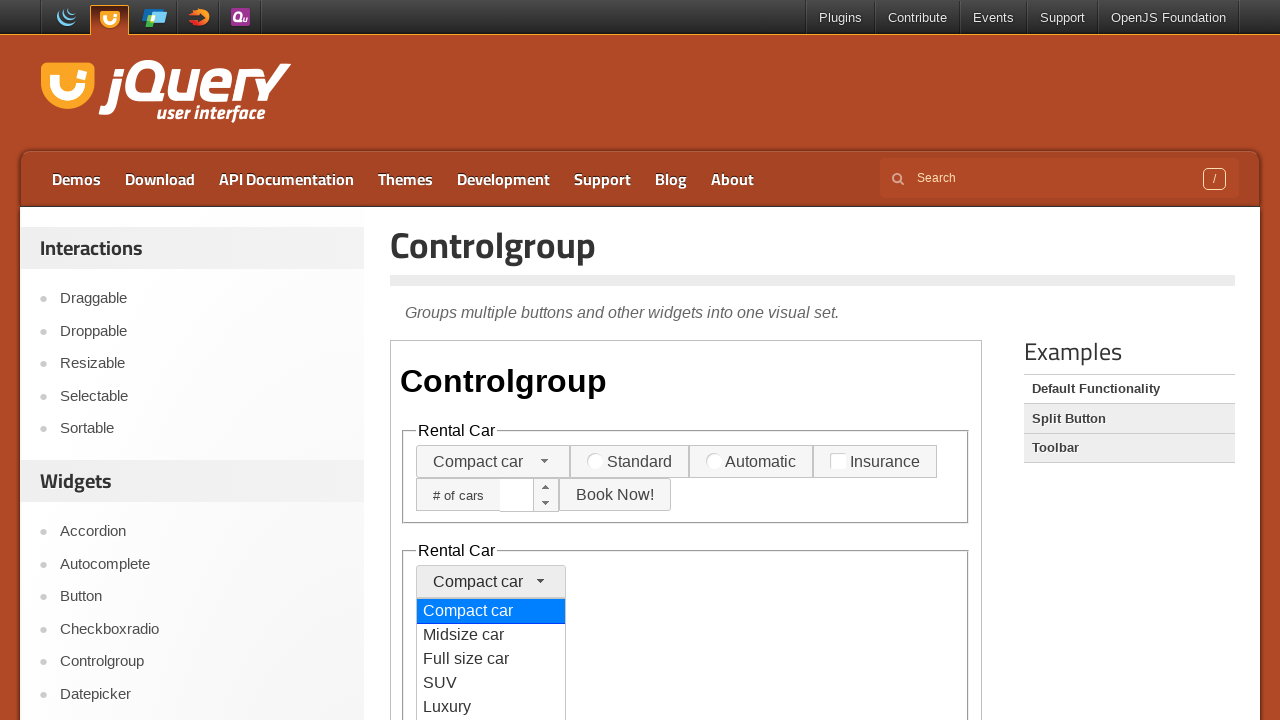

Selected a car type option from dropdown at (491, 707) on .demo-frame >> internal:control=enter-frame >> #ui-id-13
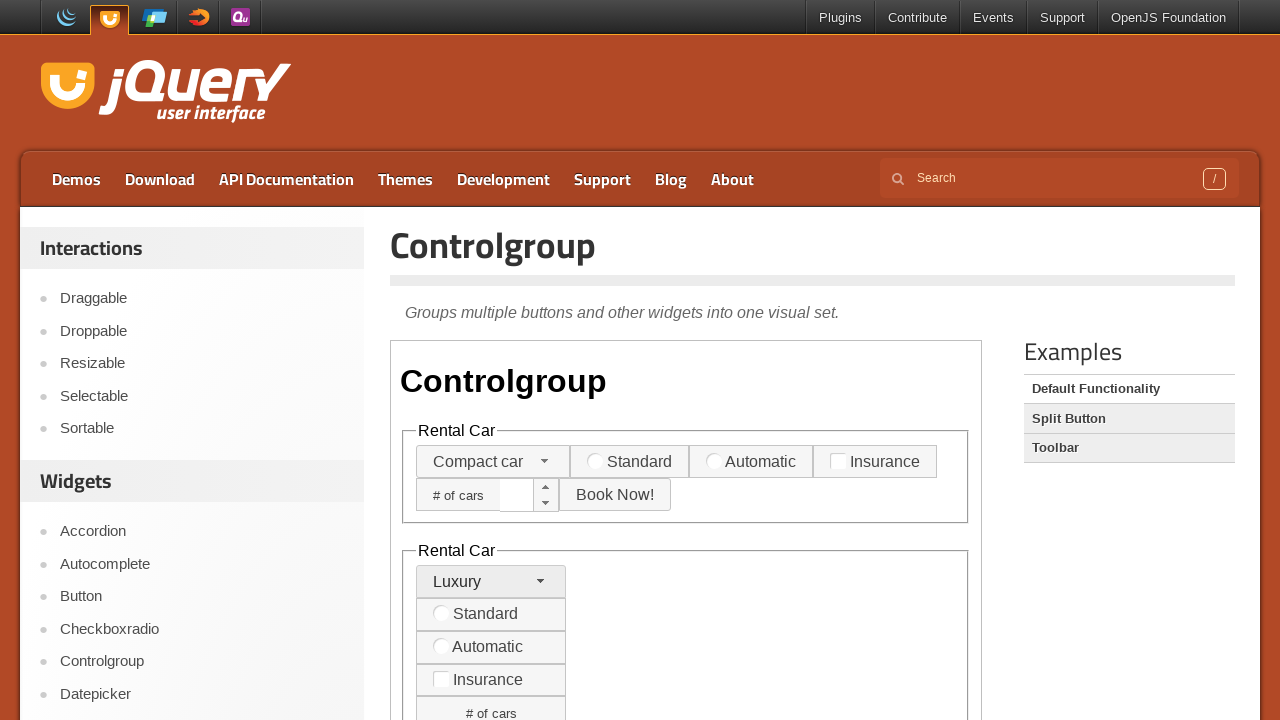

Waited for car type selection to process
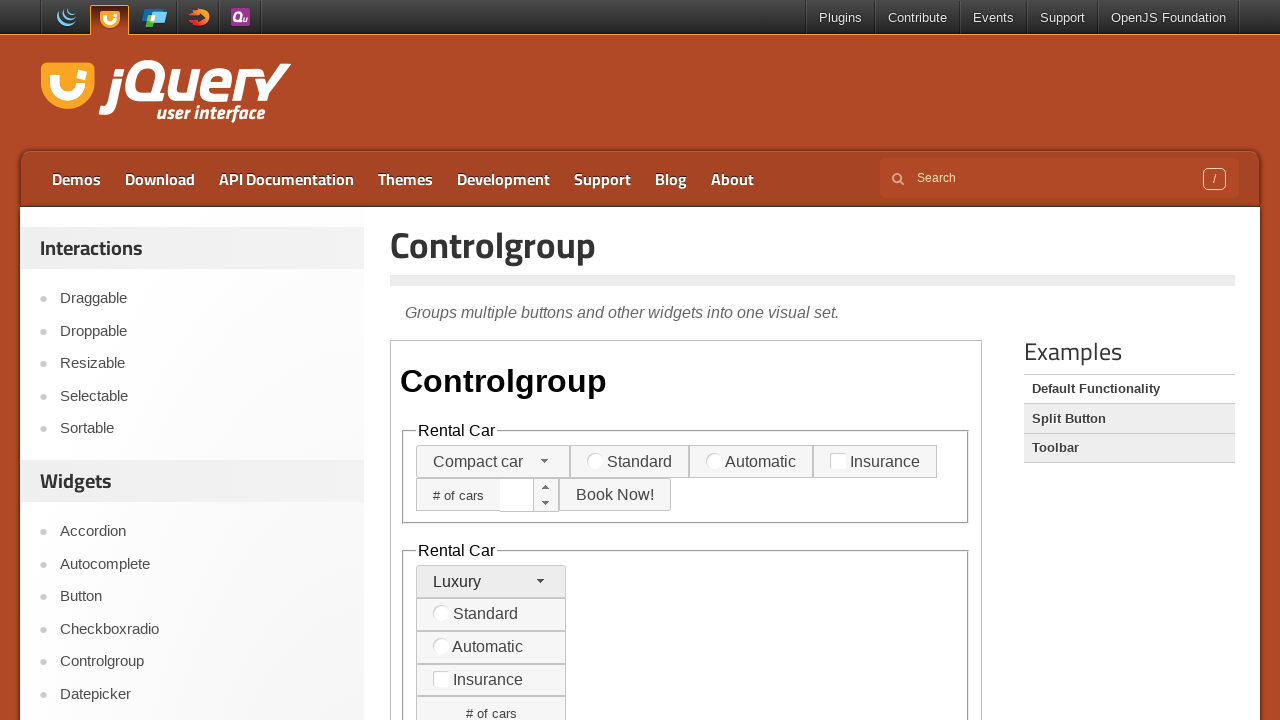

Selected automatic transmission option at (441, 646) on .demo-frame >> internal:control=enter-frame >> xpath=//label[@for='transmission-
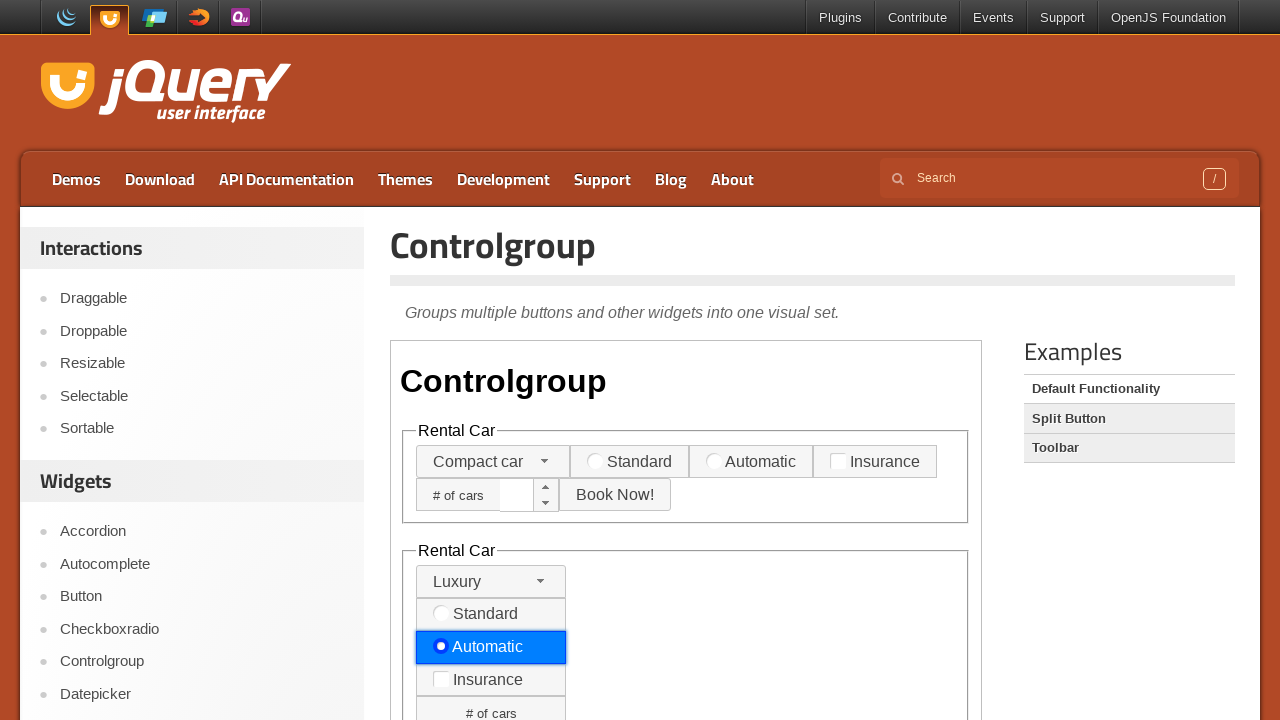

Checked insurance option checkbox at (491, 680) on .demo-frame >> internal:control=enter-frame >> xpath=//*[@for='insurance-v']
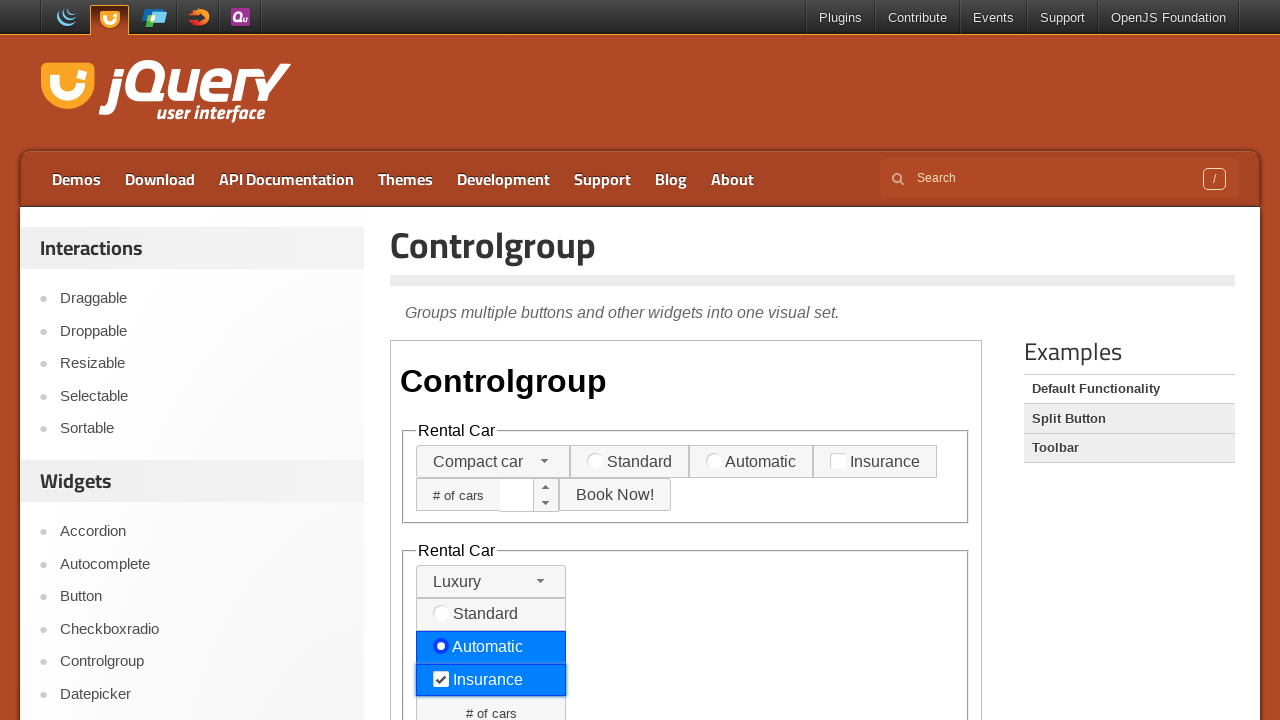

Clicked spinner increment button to increase quantity at (552, 360) on .demo-frame >> internal:control=enter-frame >> (//span//a[@role='button'])[3]
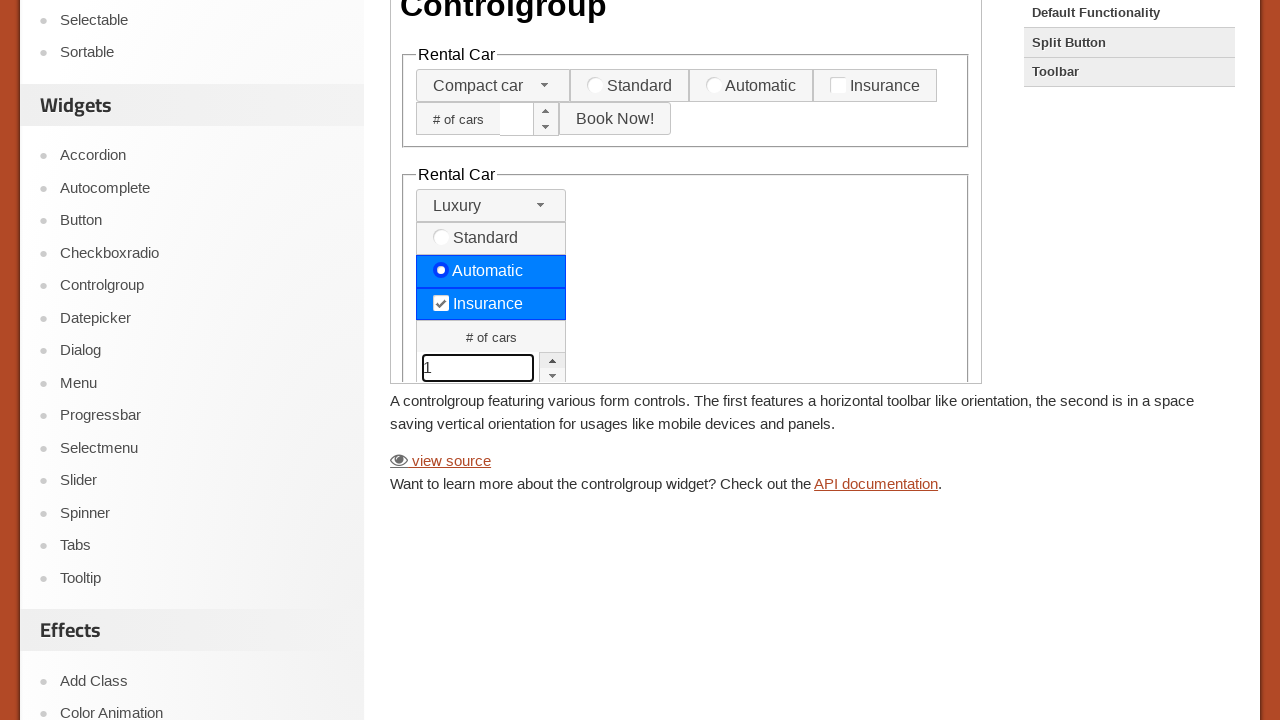

Waited for spinner increment to process
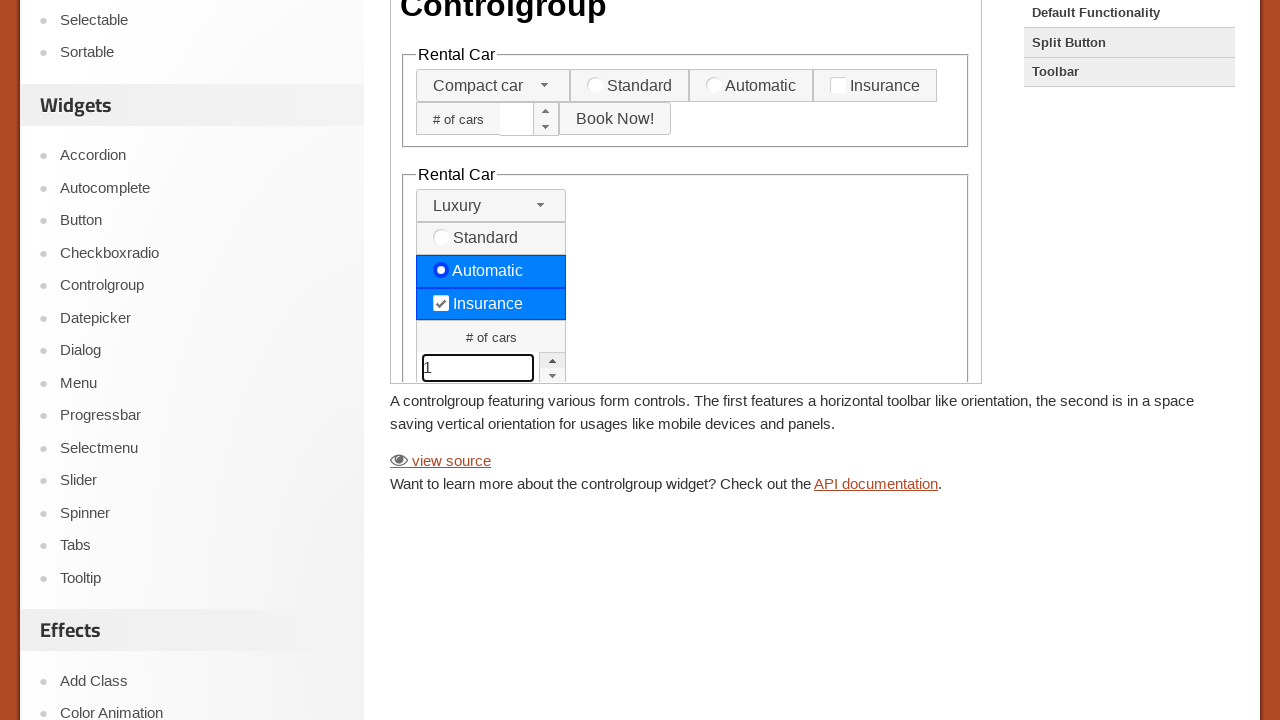

Clicked book button to complete car rental booking at (491, 346) on .demo-frame >> internal:control=enter-frame >> #book
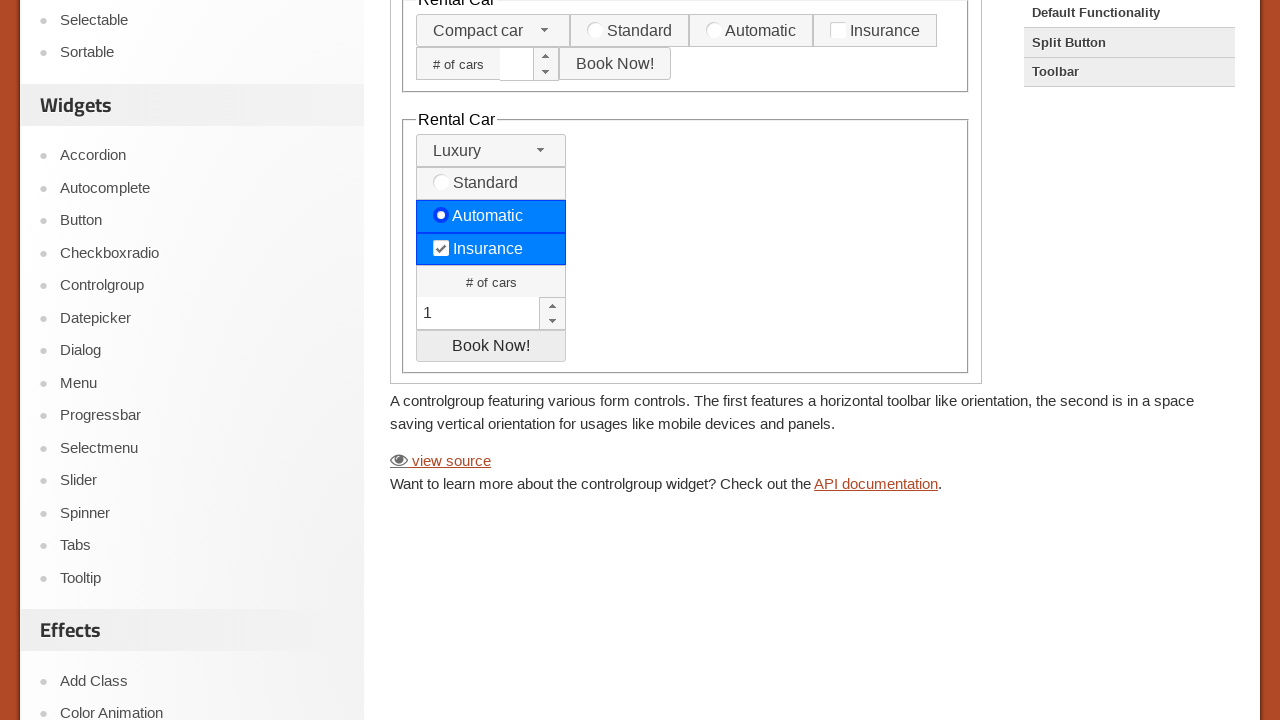

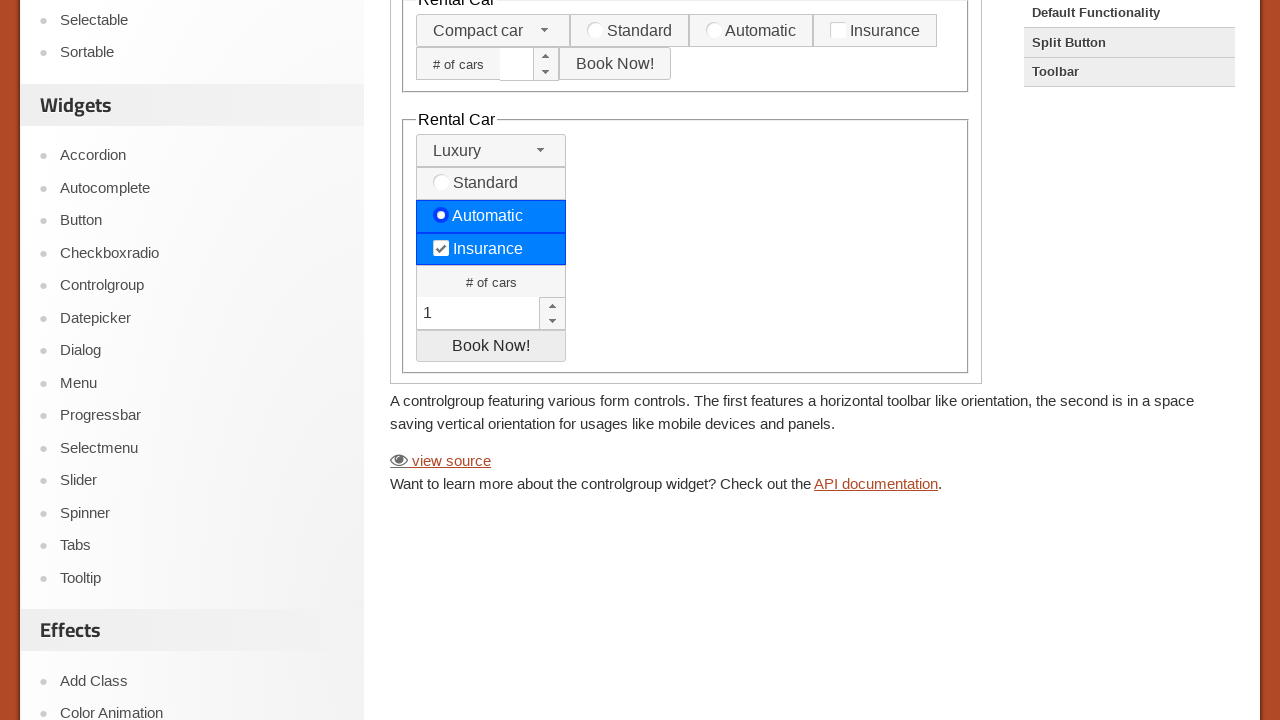